Tests a form submission by filling out text fields for full name, email, and addresses, then submitting the form

Starting URL: https://demoqa.com/text-box

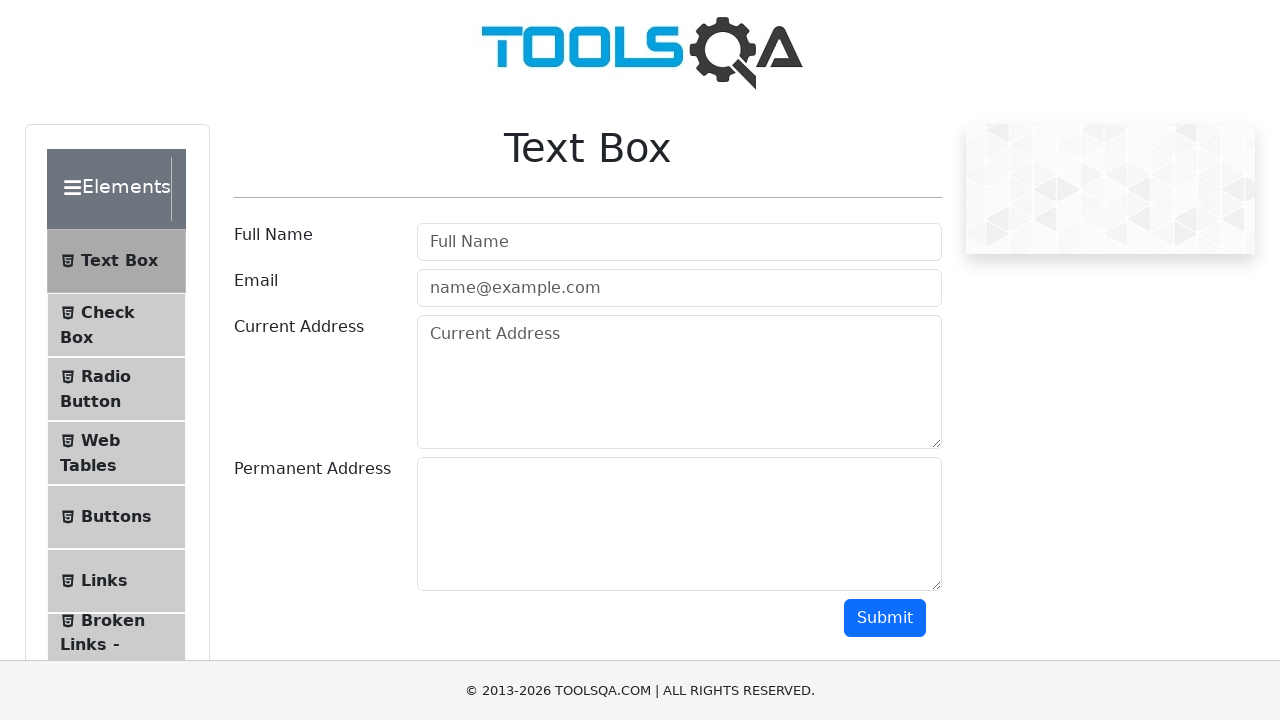

Filled Full Name field with 'John Smith' on #userName
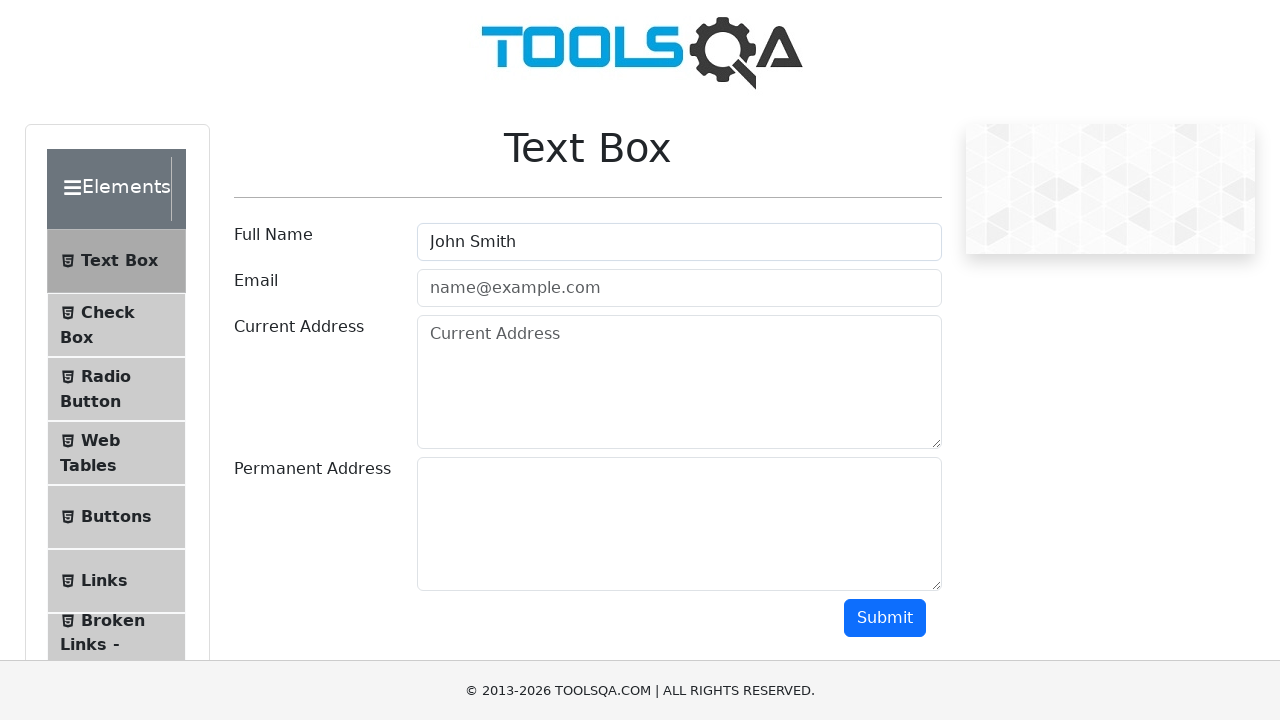

Filled Email field with 'john.smith@example.com' on #userEmail
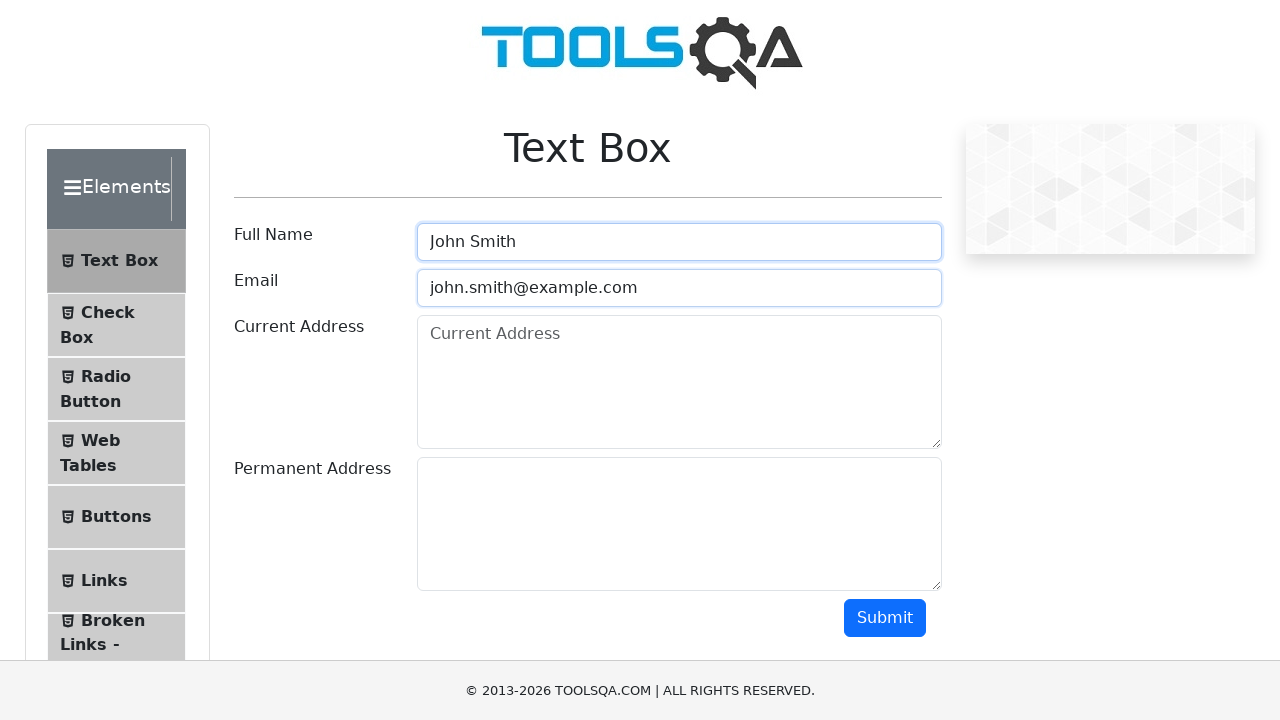

Filled Current Address field with '123 Main Street' on #currentAddress
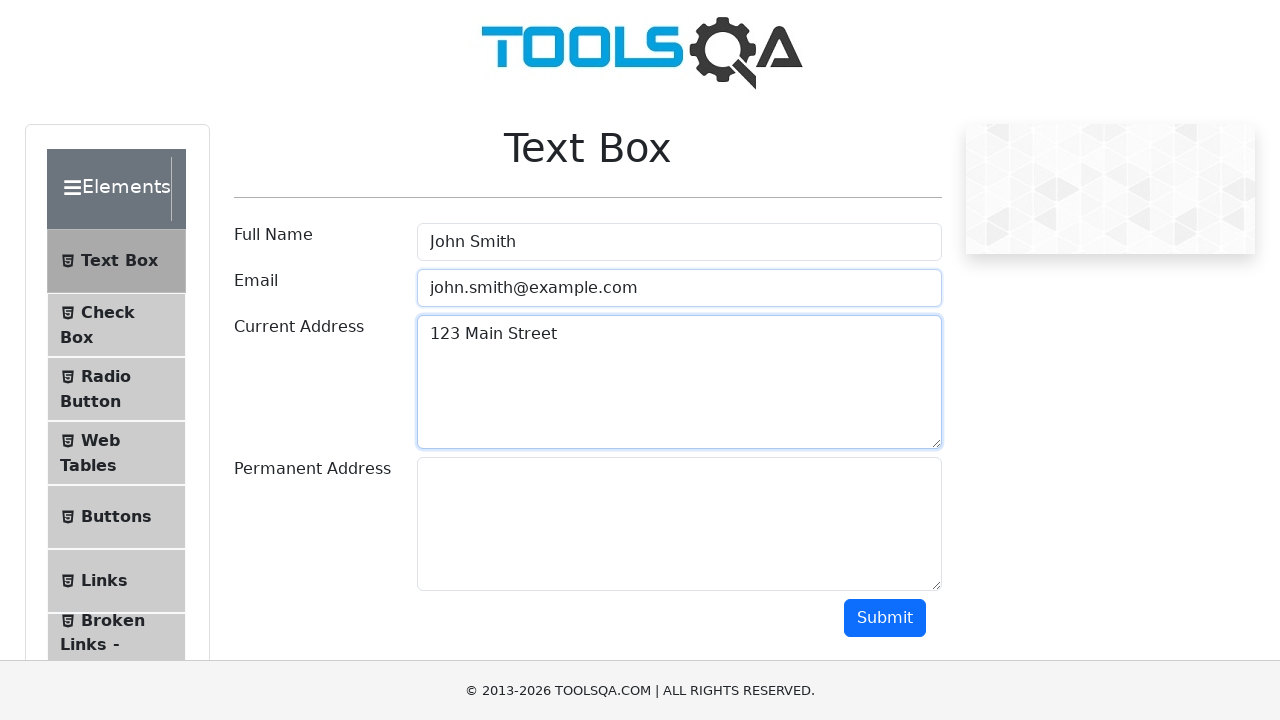

Filled Permanent Address field with '456 Oak Avenue' on #permanentAddress
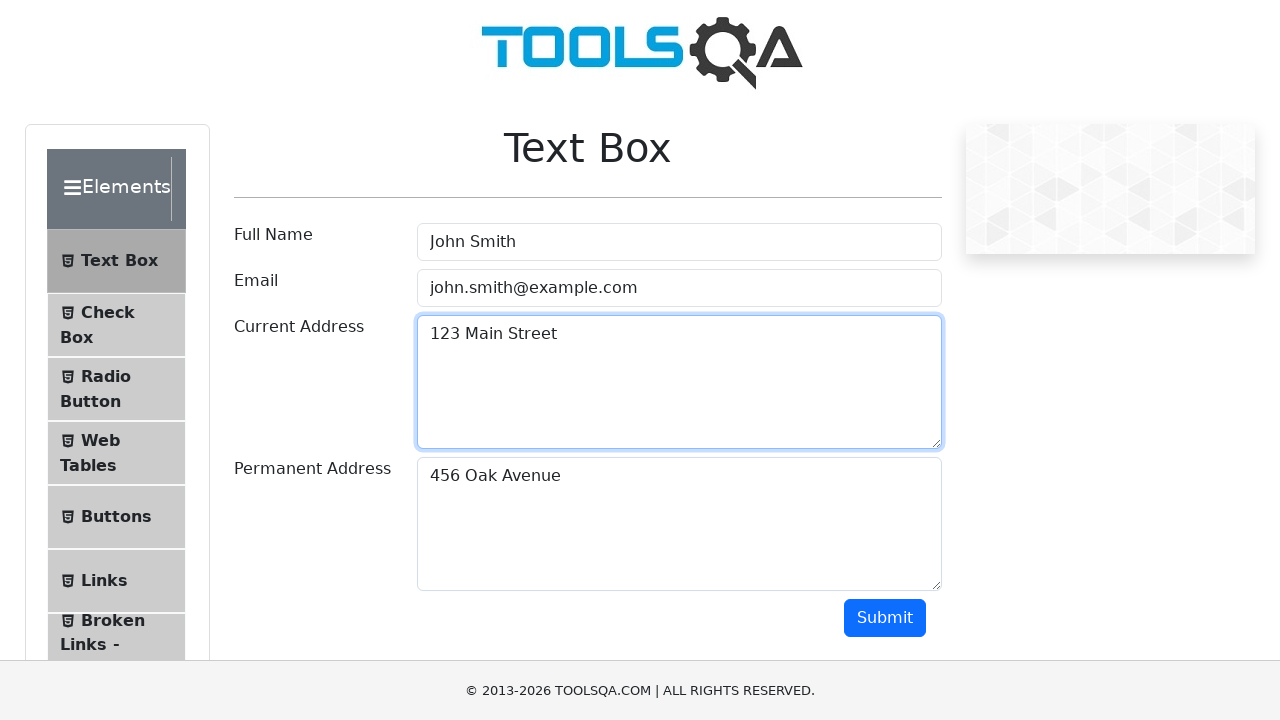

Clicked Submit button to submit the form at (885, 618) on button#submit
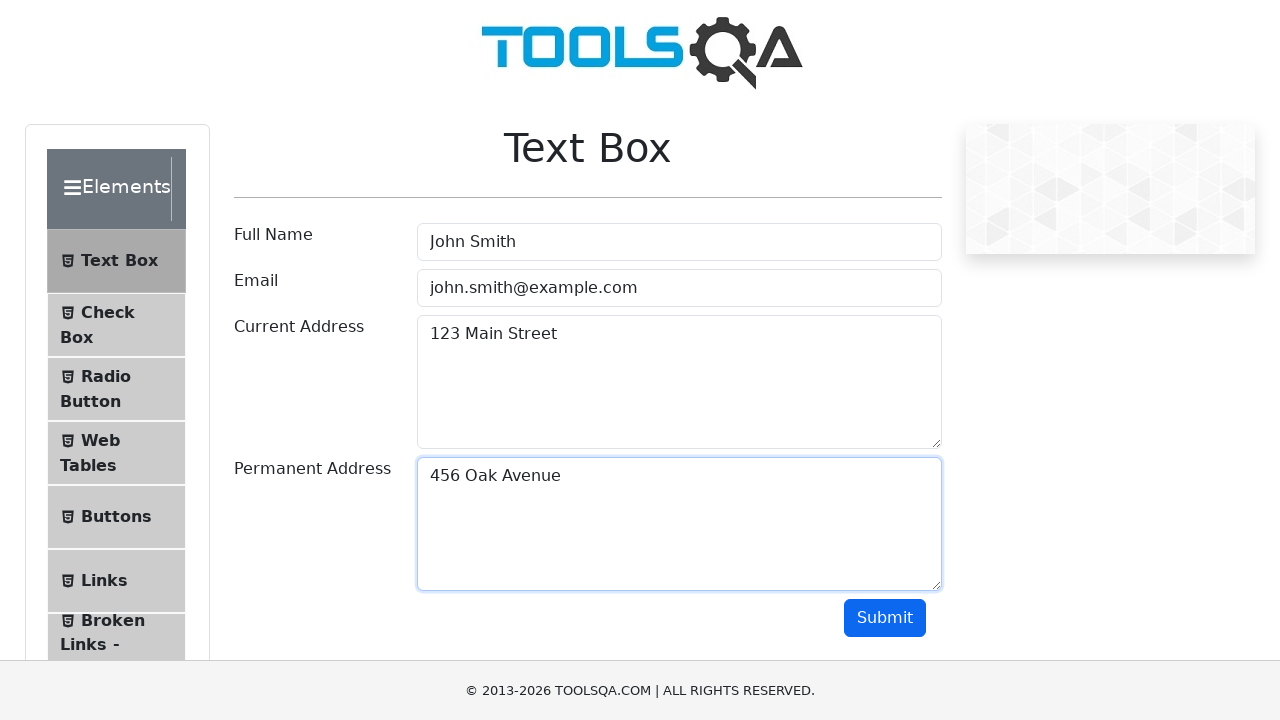

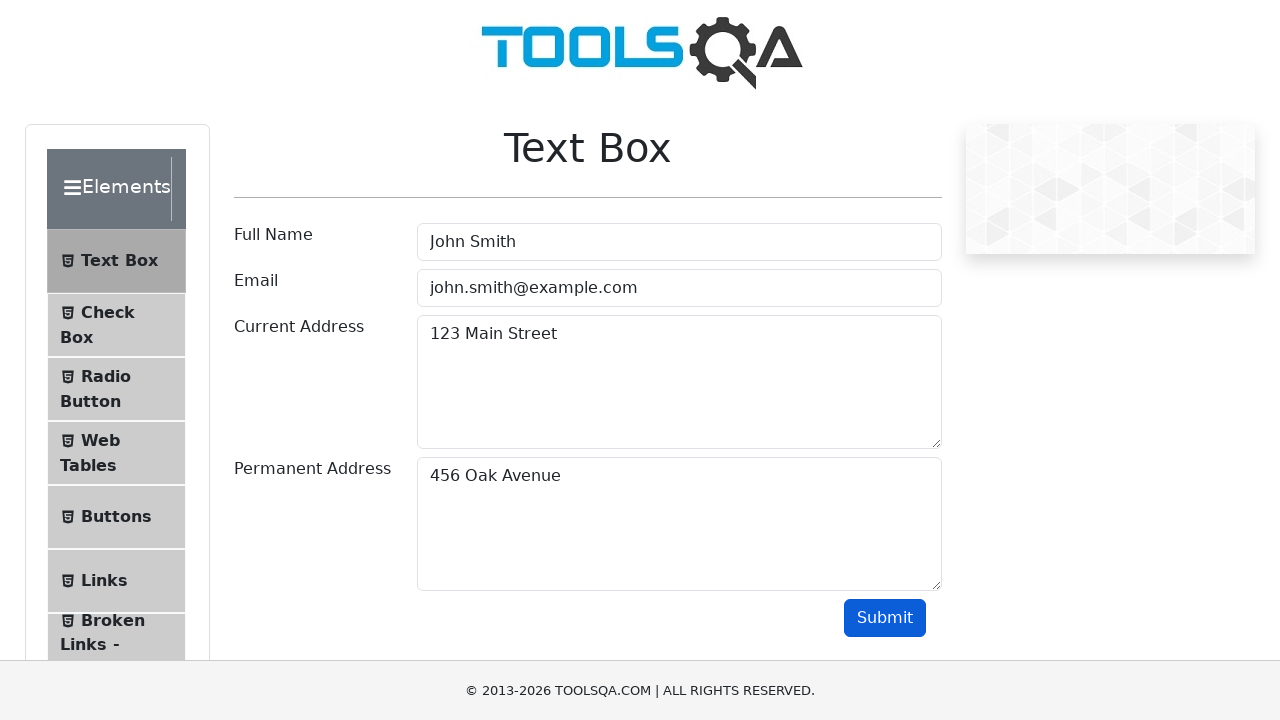